Tests handling a JavaScript confirm dialog by clicking a link that triggers a confirm popup, then dismissing it

Starting URL: https://www.selenium.dev/documentation/en/webdriver/js_alerts_prompts_and_confirmations/

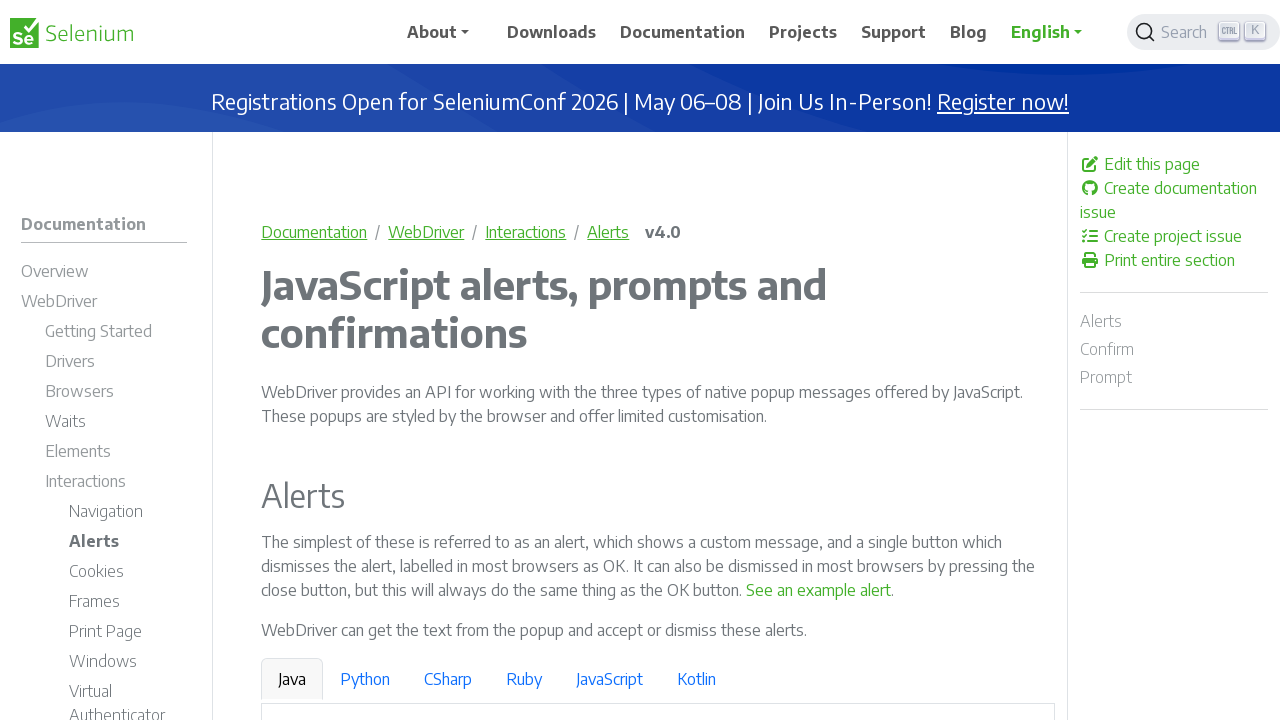

Set up dialog handler to dismiss confirm dialogs
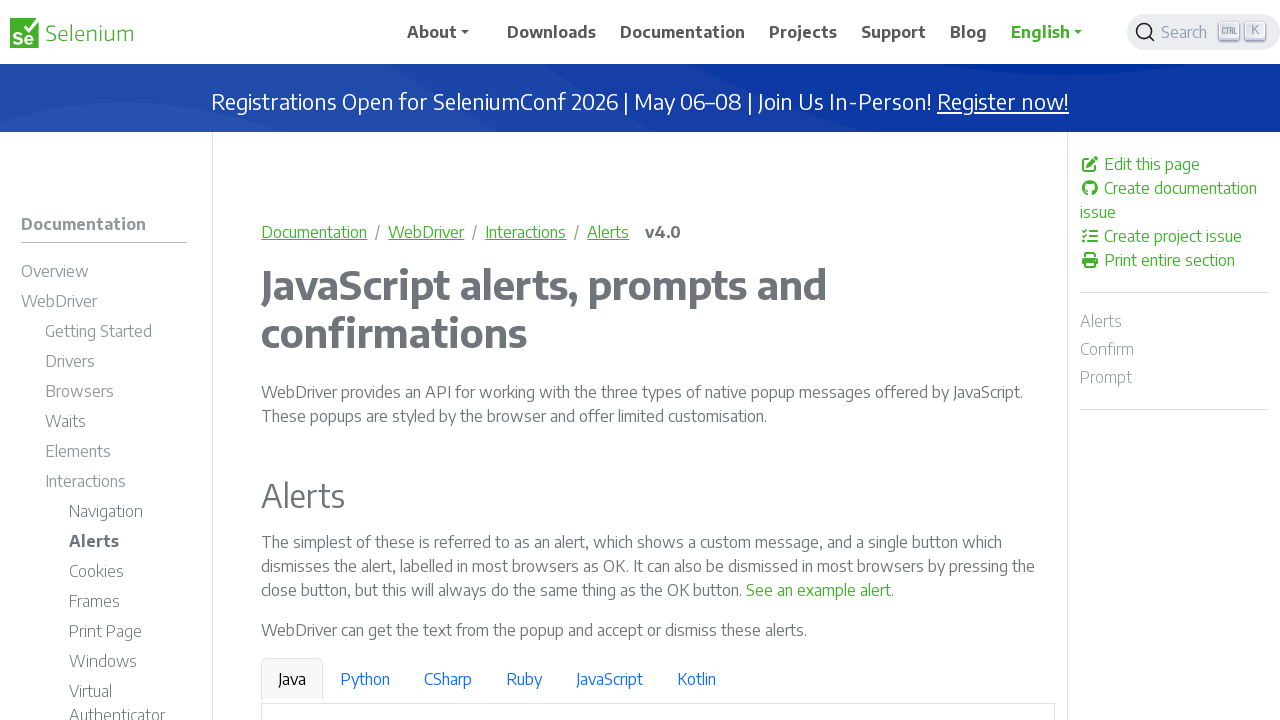

Clicked link to trigger confirm dialog at (964, 361) on a:has-text('See a sample confirm')
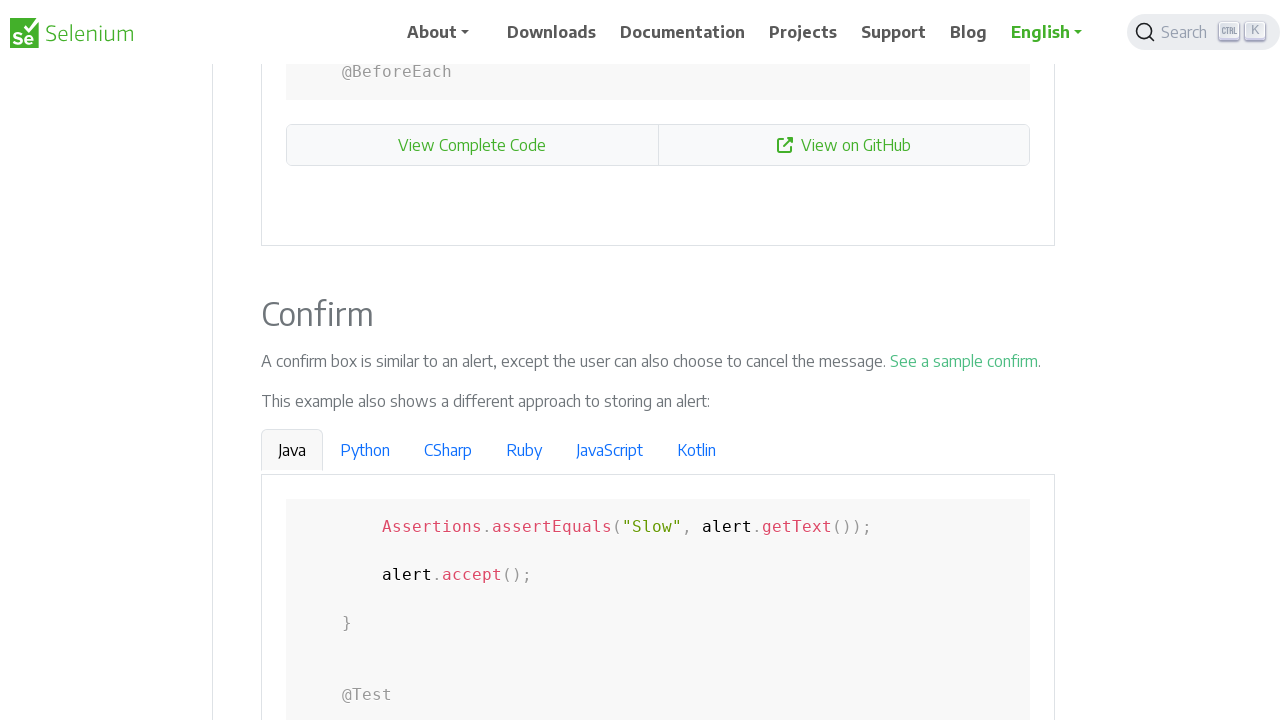

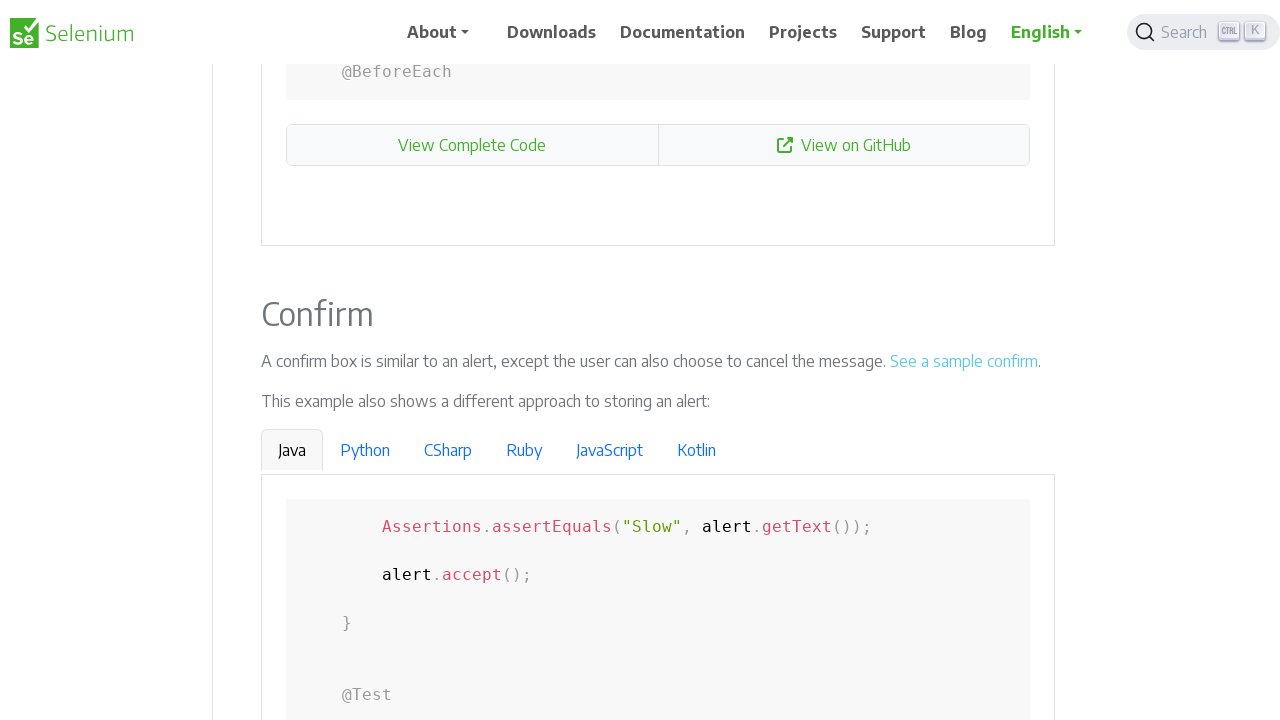